Navigates to a login page and hovers over the registration link to test hover functionality on a UI course demo site.

Starting URL: https://nikita-filonov.github.io/qa-automation-engineer-ui-course/#/auth/login

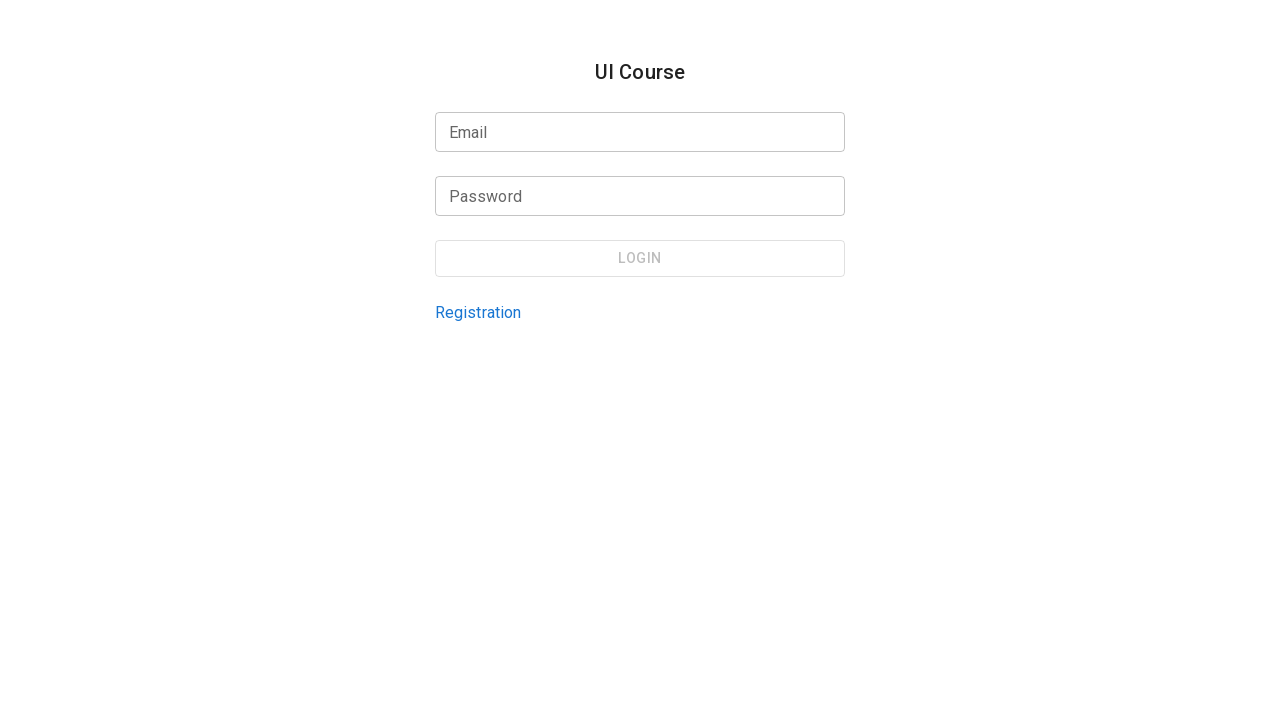

Waited for page to fully load (networkidle state)
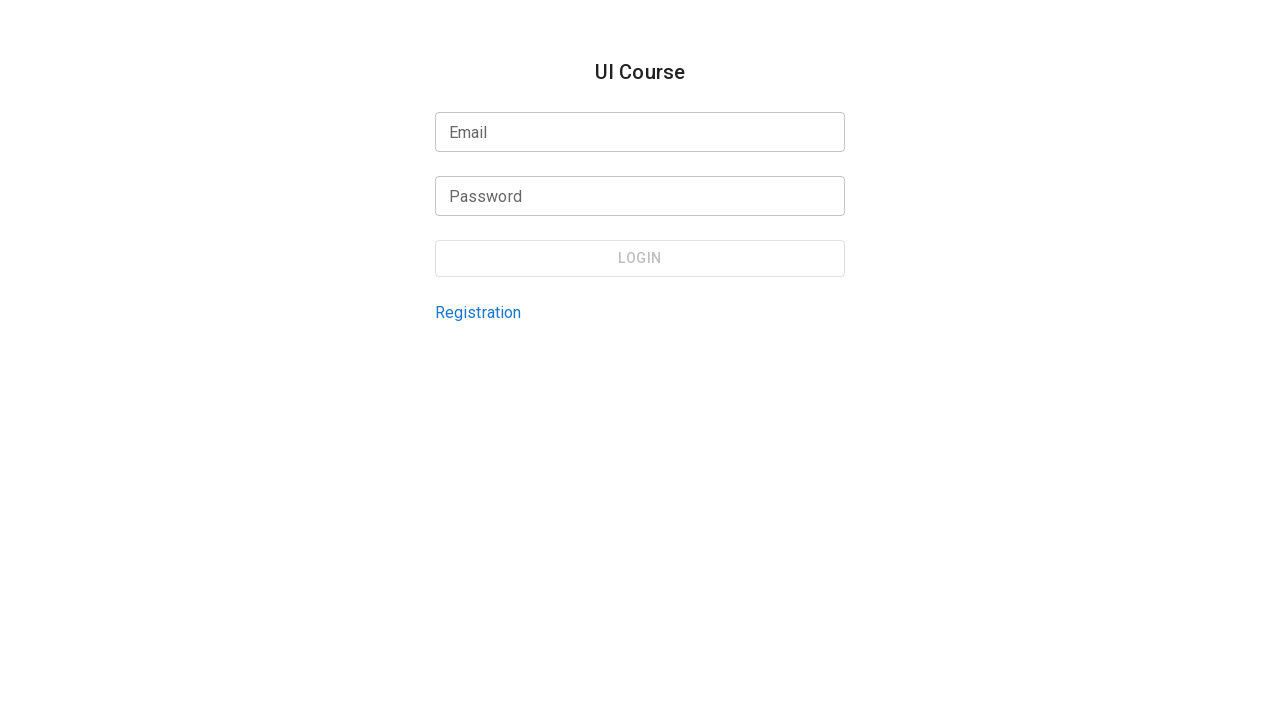

Located registration link by test ID
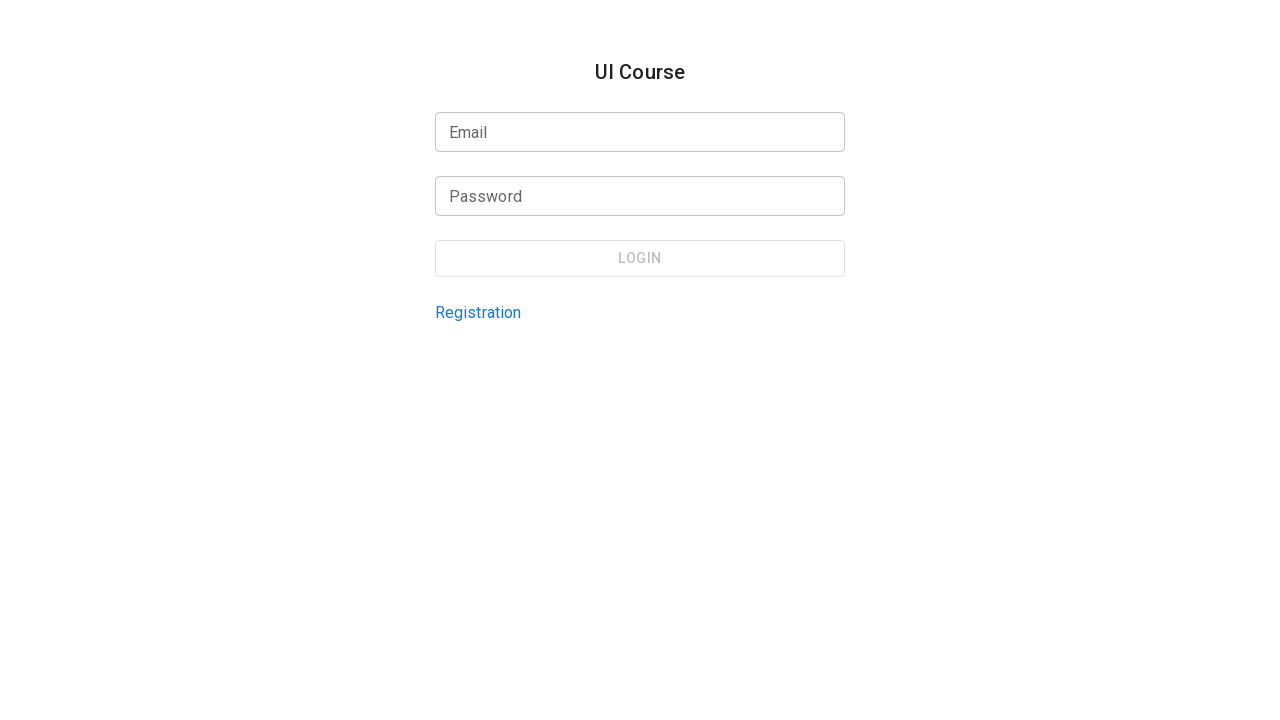

Hovered over the registration link at (478, 312) on internal:testid=[data-testid="login-page-registration-link"s]
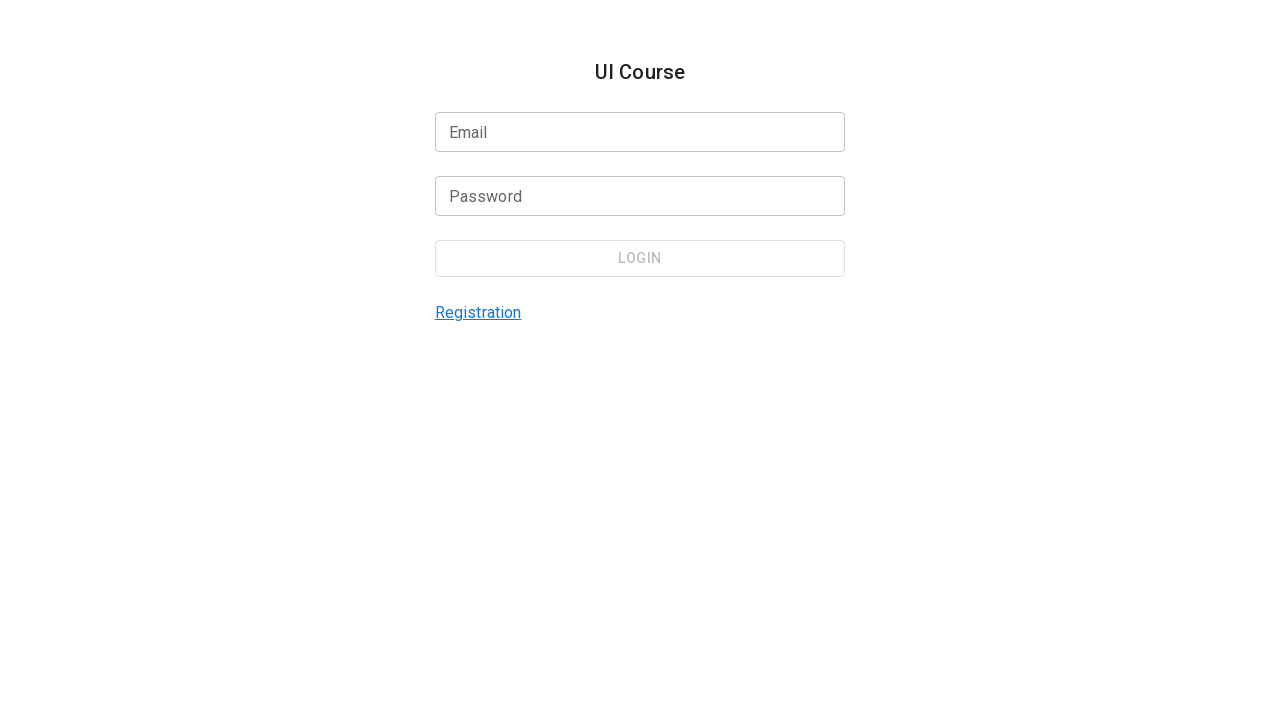

Waited 2 seconds to observe hover effect
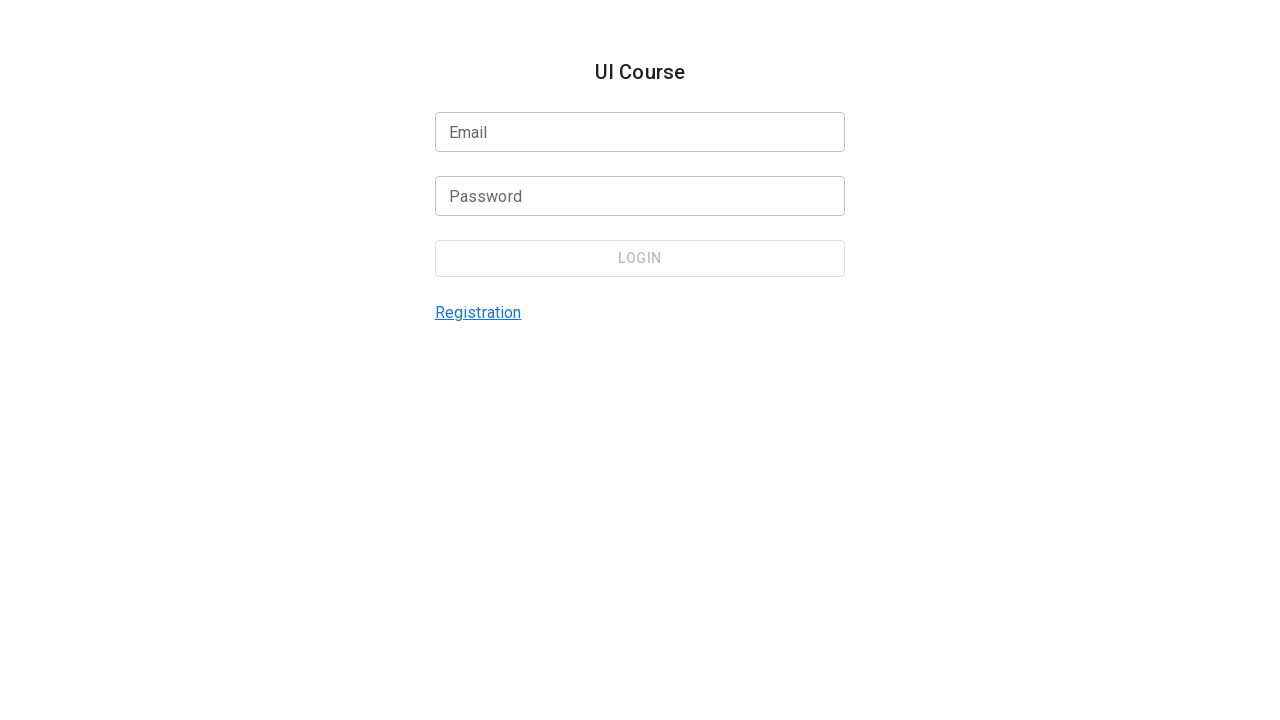

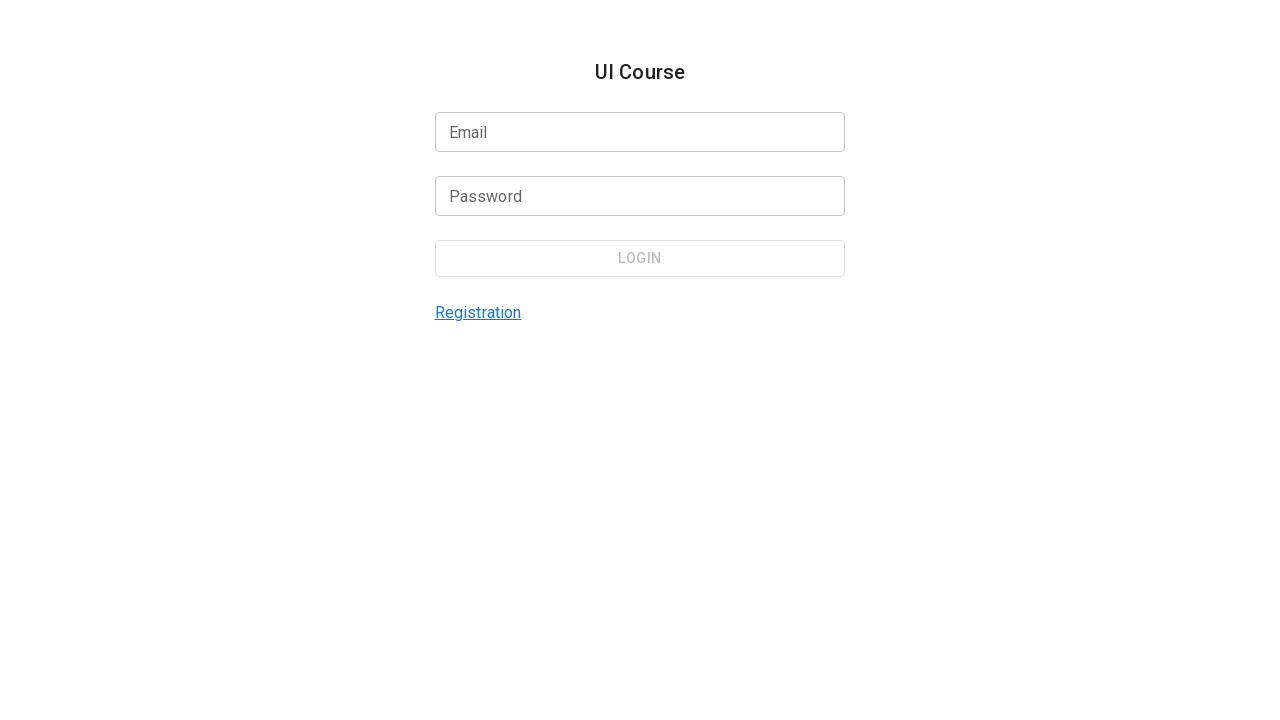